Tests adding products to cart on a practice e-commerce site by finding specific vegetables (Carrot, Cucumber, Brocolli, Beetroot) and clicking their "Add to Cart" buttons

Starting URL: https://rahulshettyacademy.com/seleniumPractise/#/

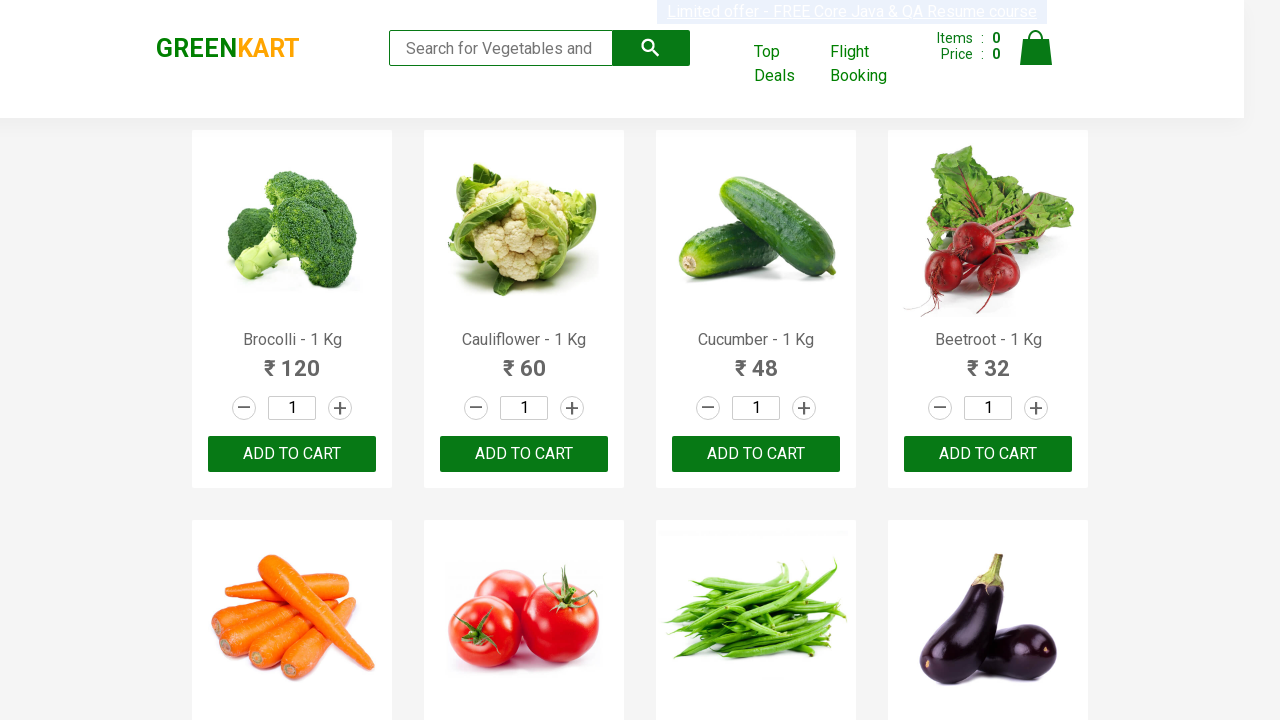

Waited for product names to load on the page
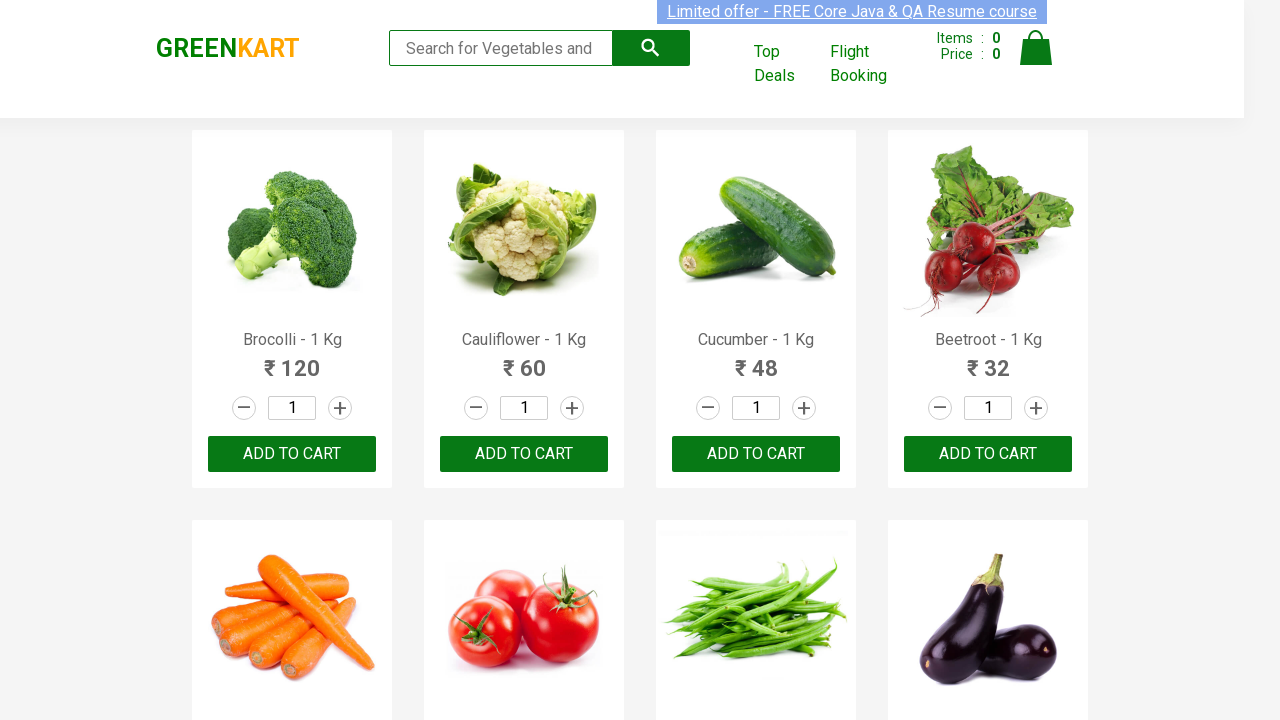

Retrieved all product name elements from the page
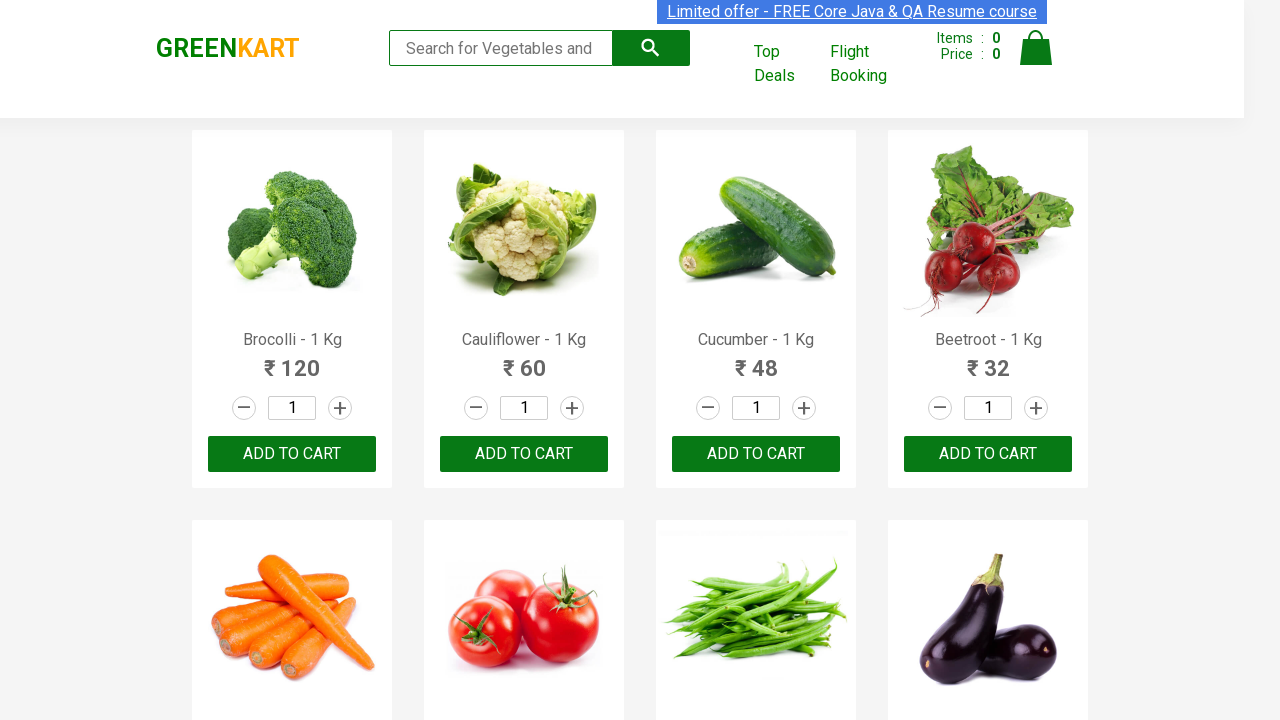

Clicked 'Add to Cart' button for Carrot product
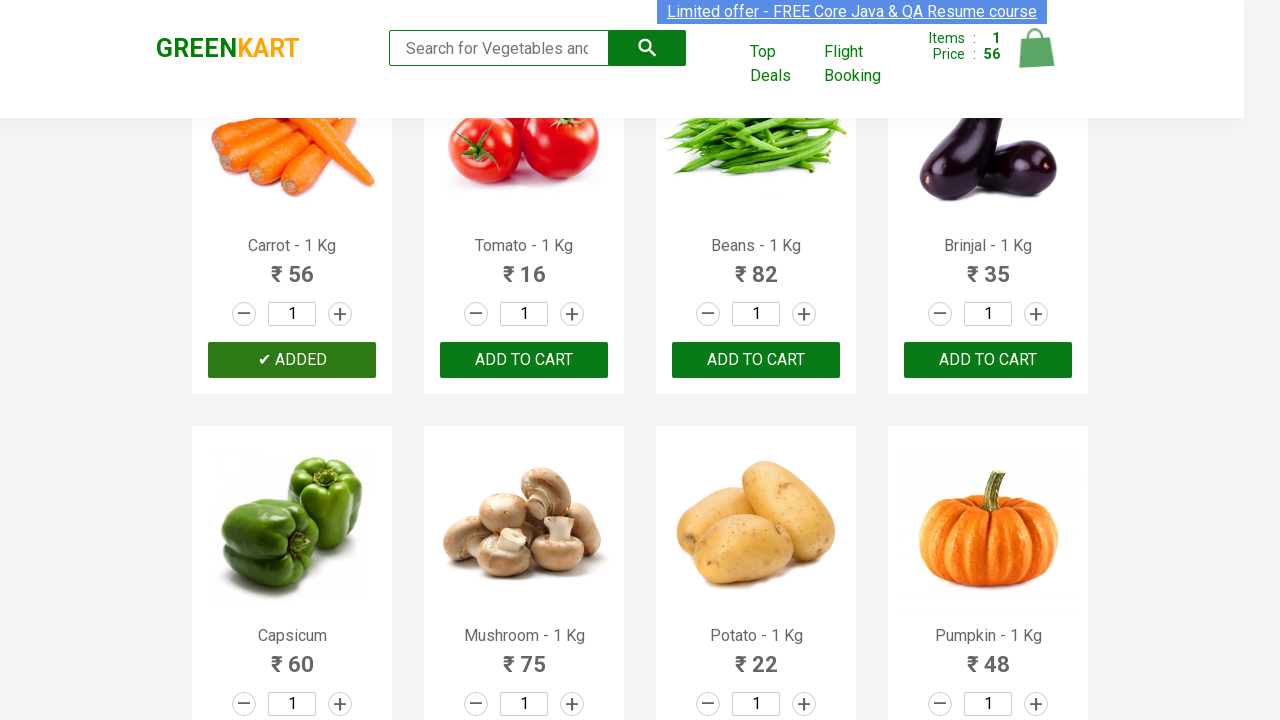

Re-fetched all product name elements for adding multiple items
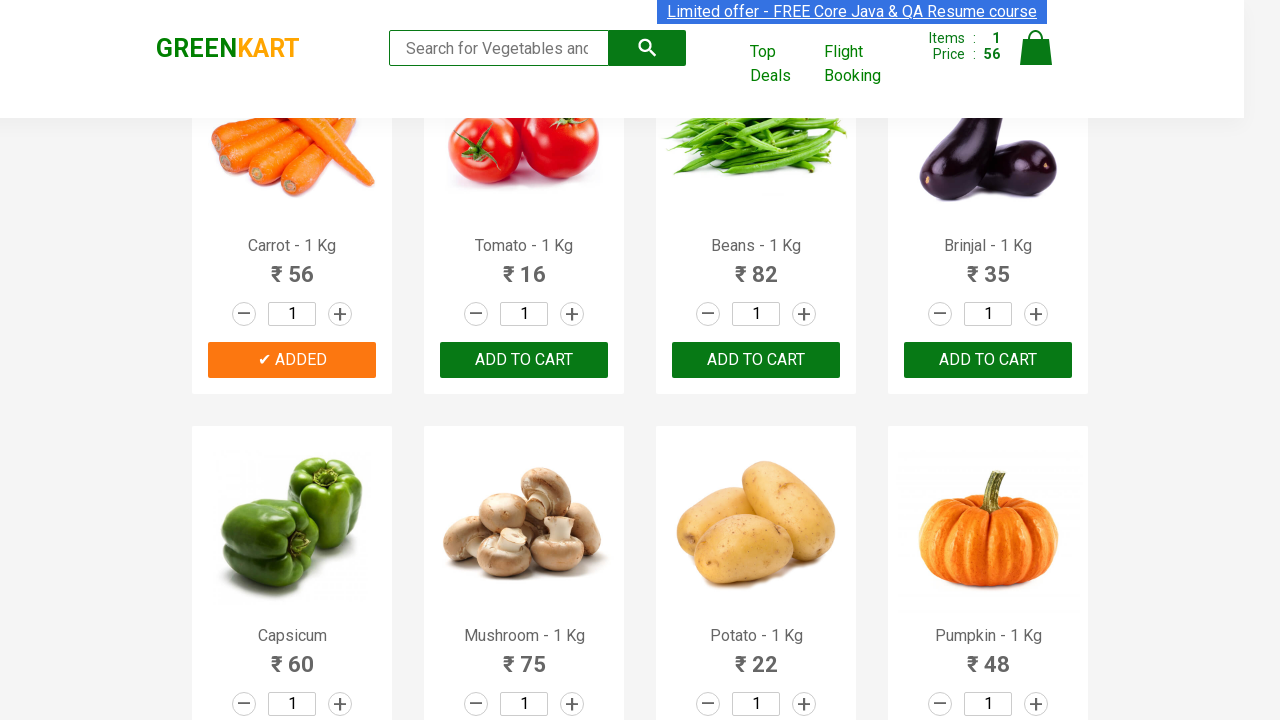

Clicked 'Add to Cart' button for Brocolli product
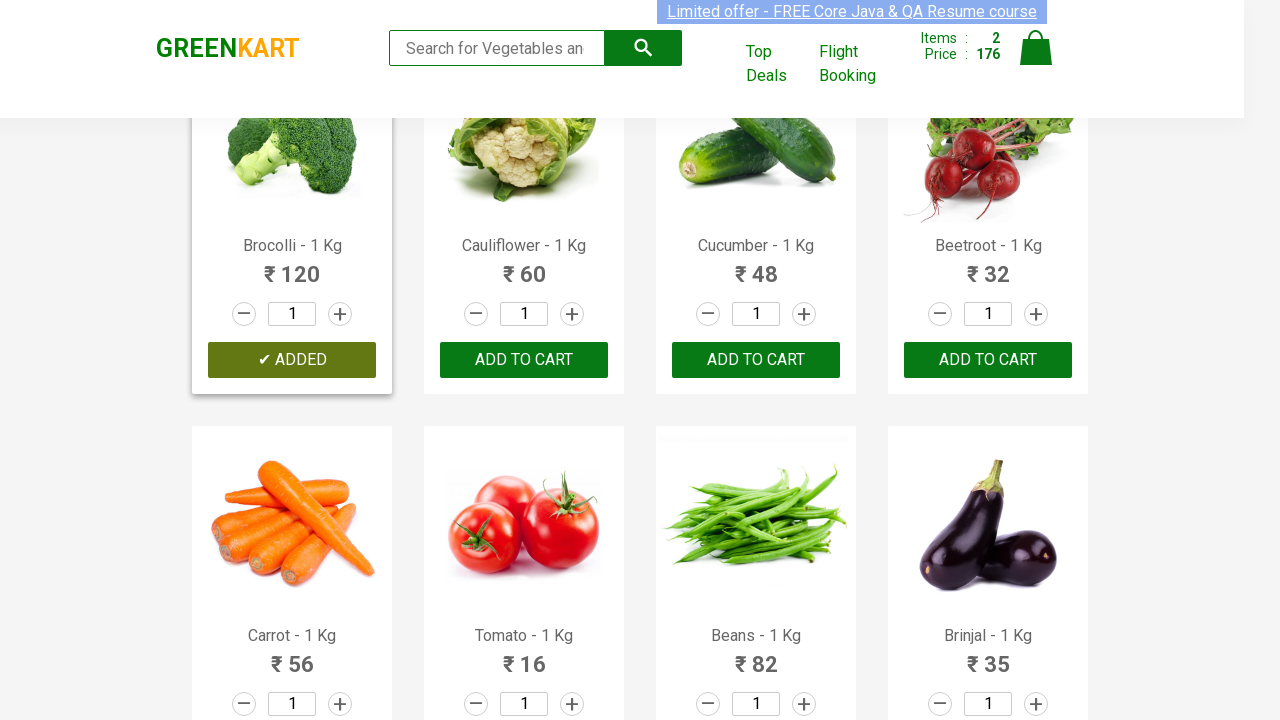

Clicked 'Add to Cart' button for Cucumber product
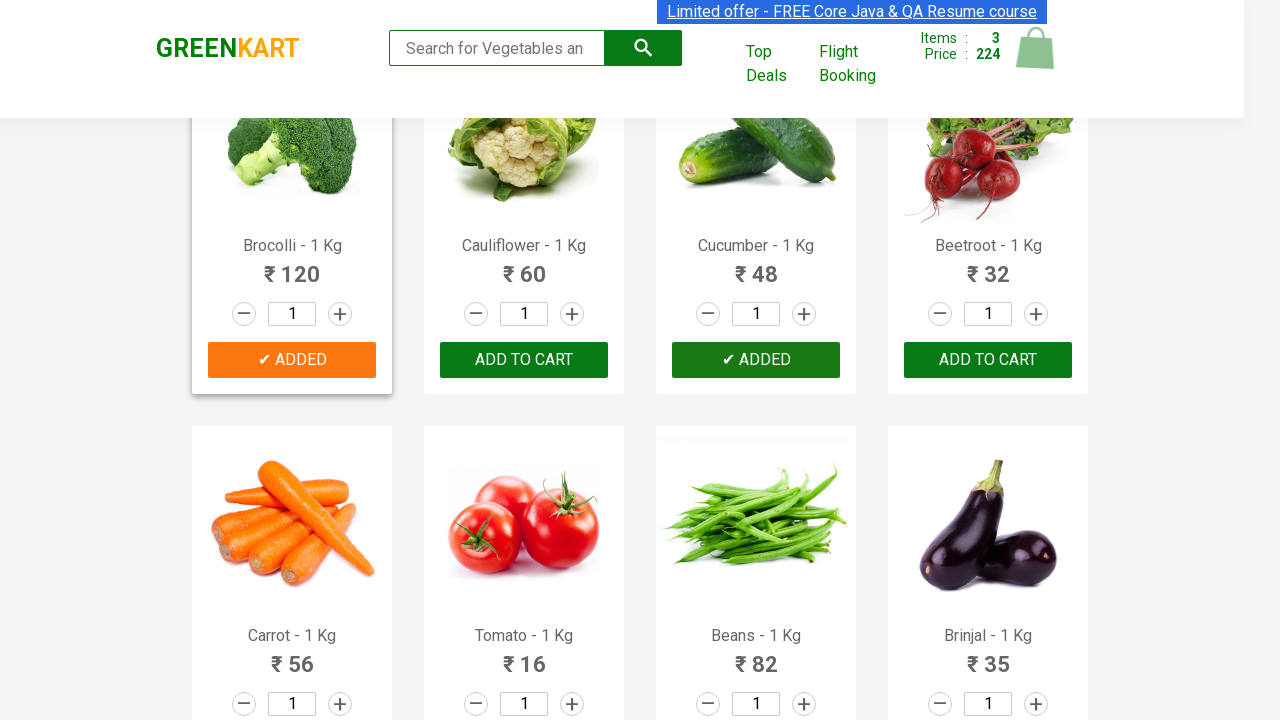

Clicked 'Add to Cart' button for Beetroot product
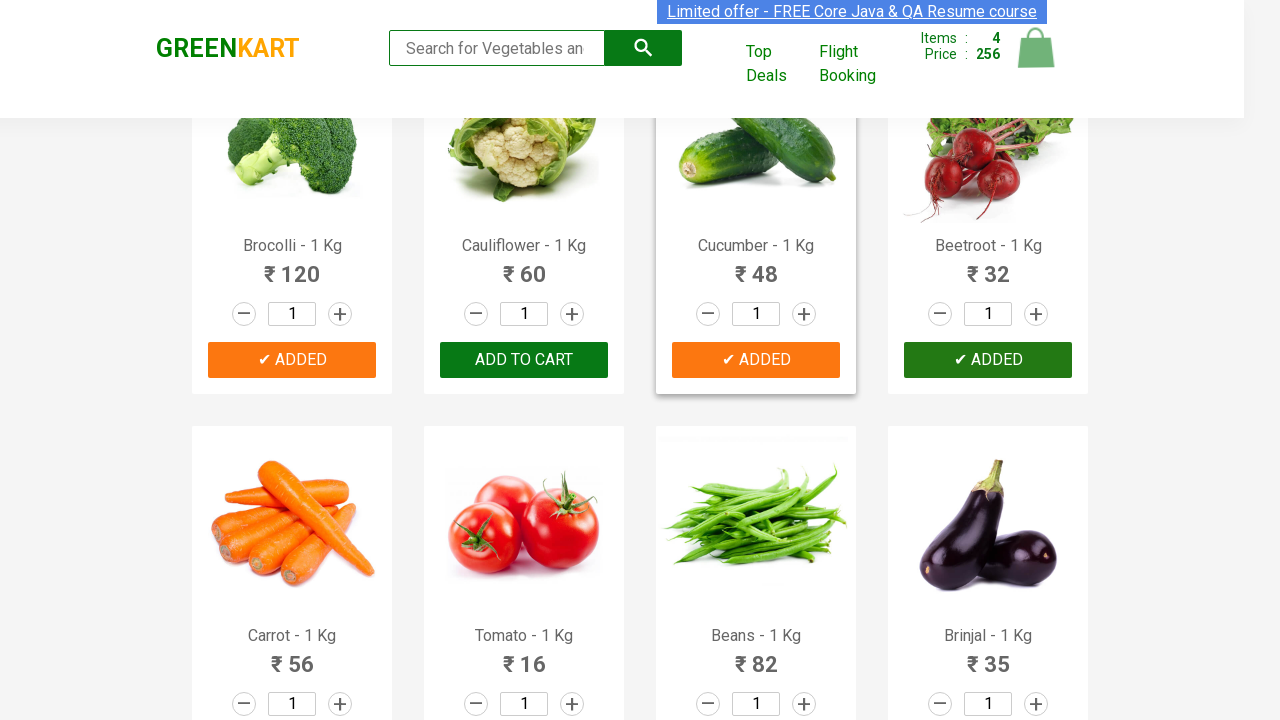

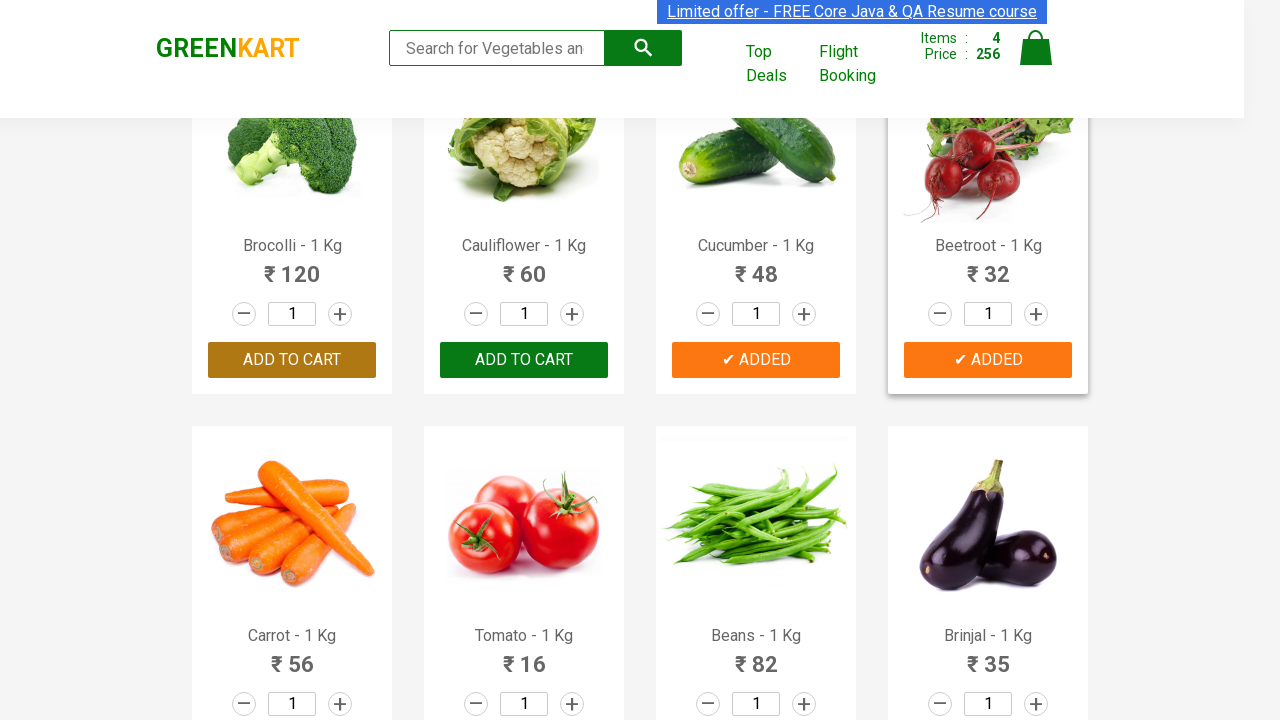